Tests infinite scroll functionality by scrolling to the bottom of the page and verifying more content loads

Starting URL: https://infinite-scroll.com/demo/full-page/

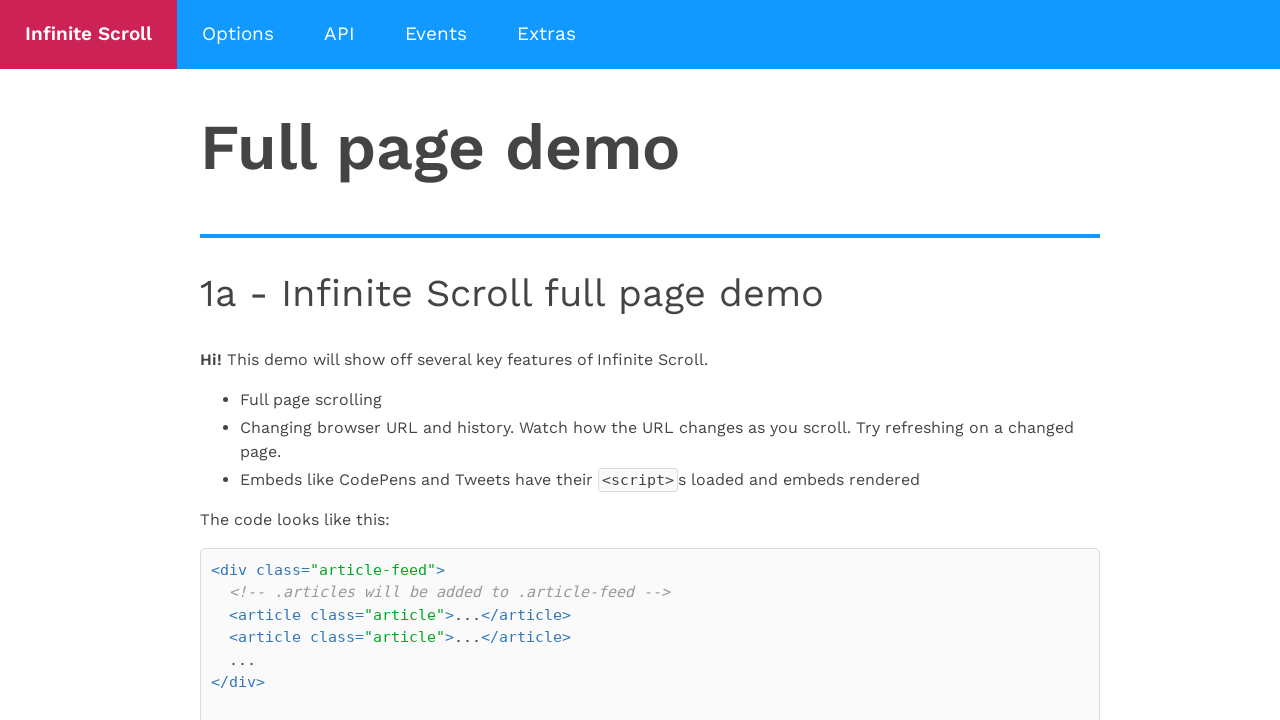

Waited for initial articles to load
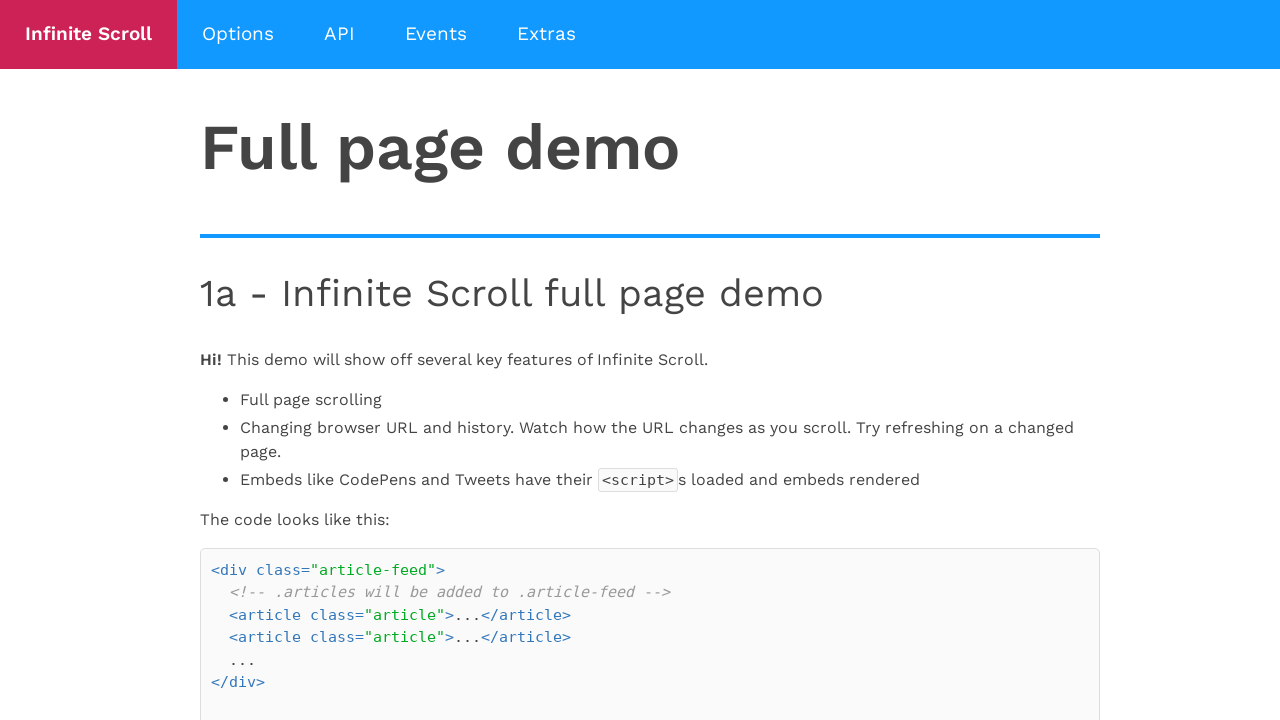

Scrolled to bottom of page to trigger infinite scroll
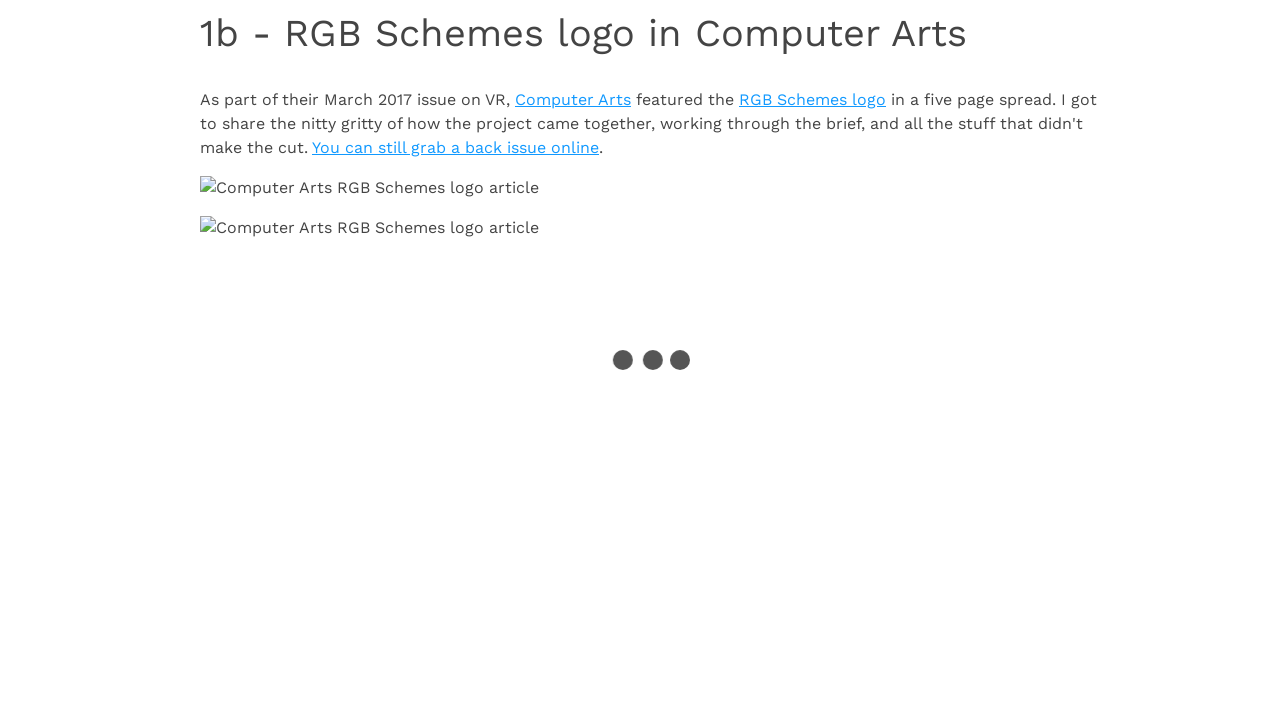

Waited 1 second for new content to load
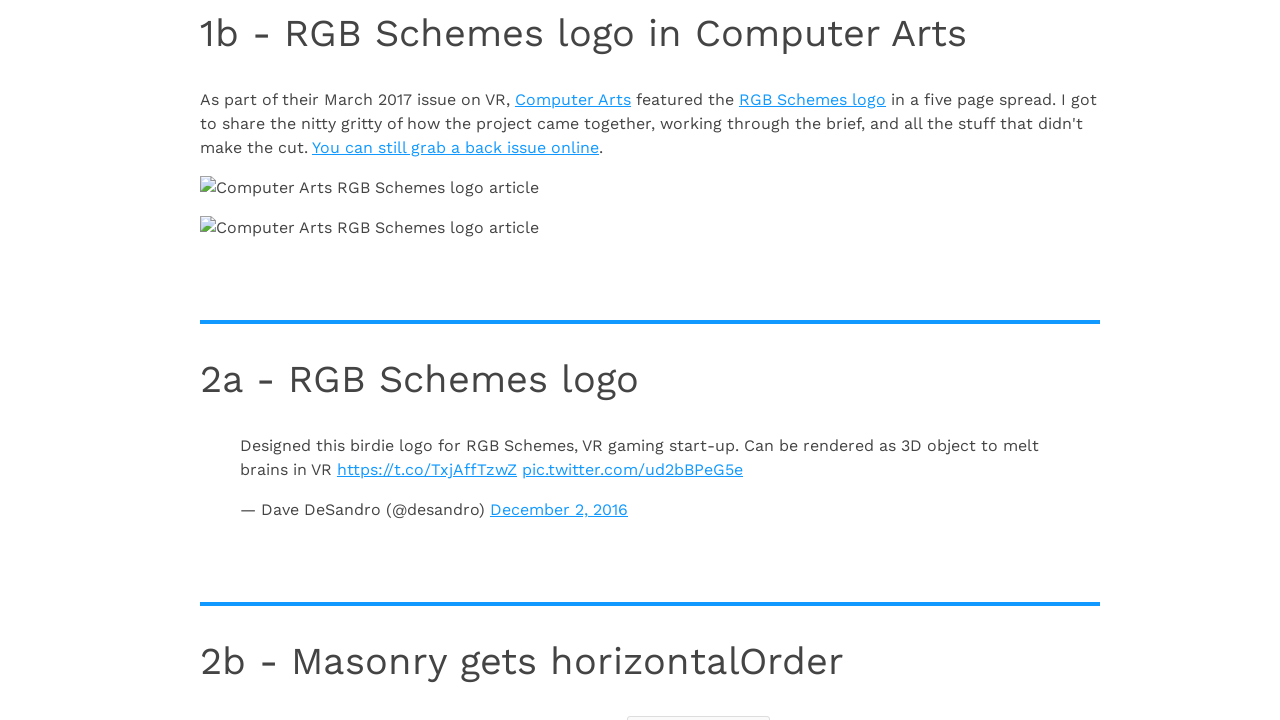

Verified additional articles loaded after infinite scroll
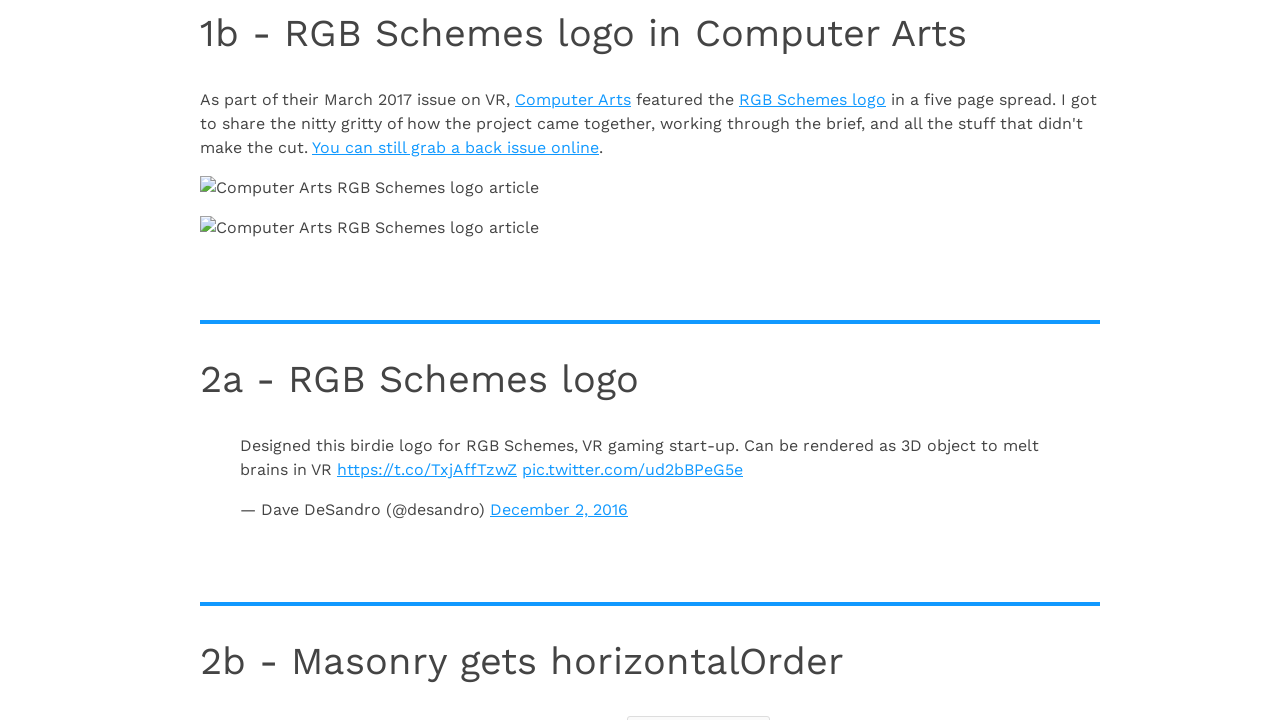

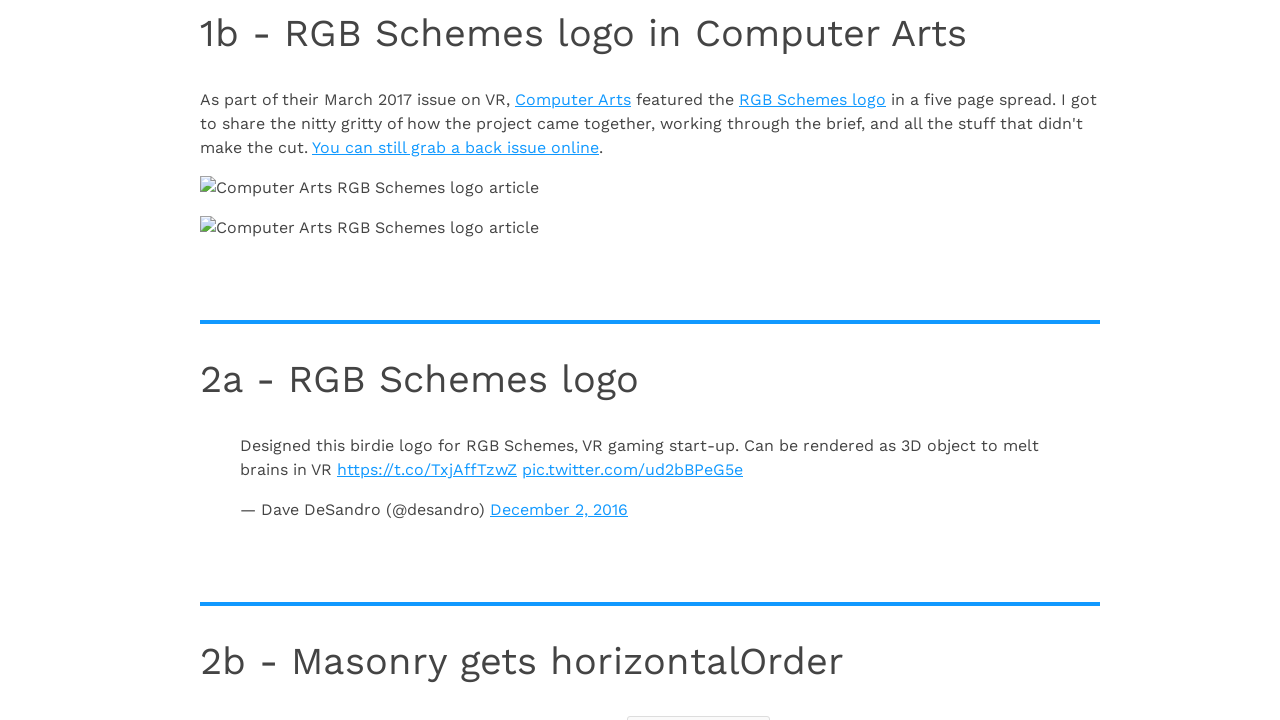